Tests drag and drop functionality within an iframe on the jQuery UI demo page by dragging an element to a drop target

Starting URL: https://jqueryui.com/droppable/

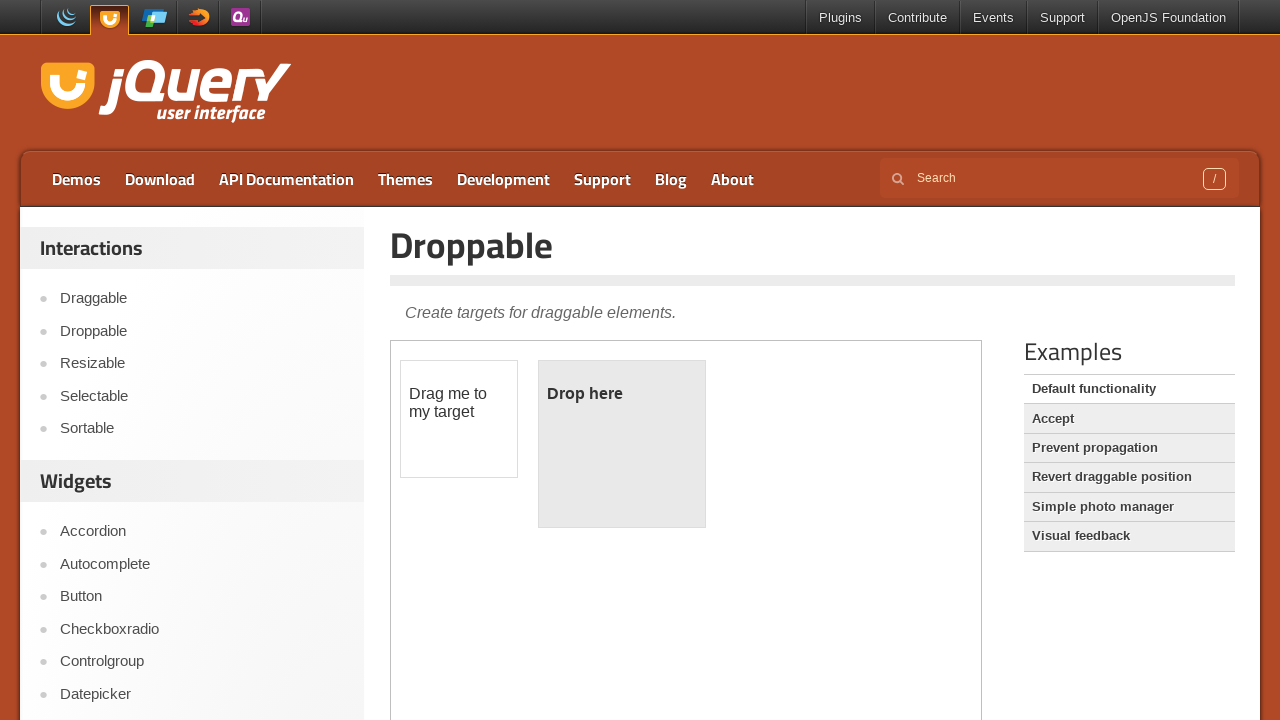

Located the demo-frame iframe containing drag and drop elements
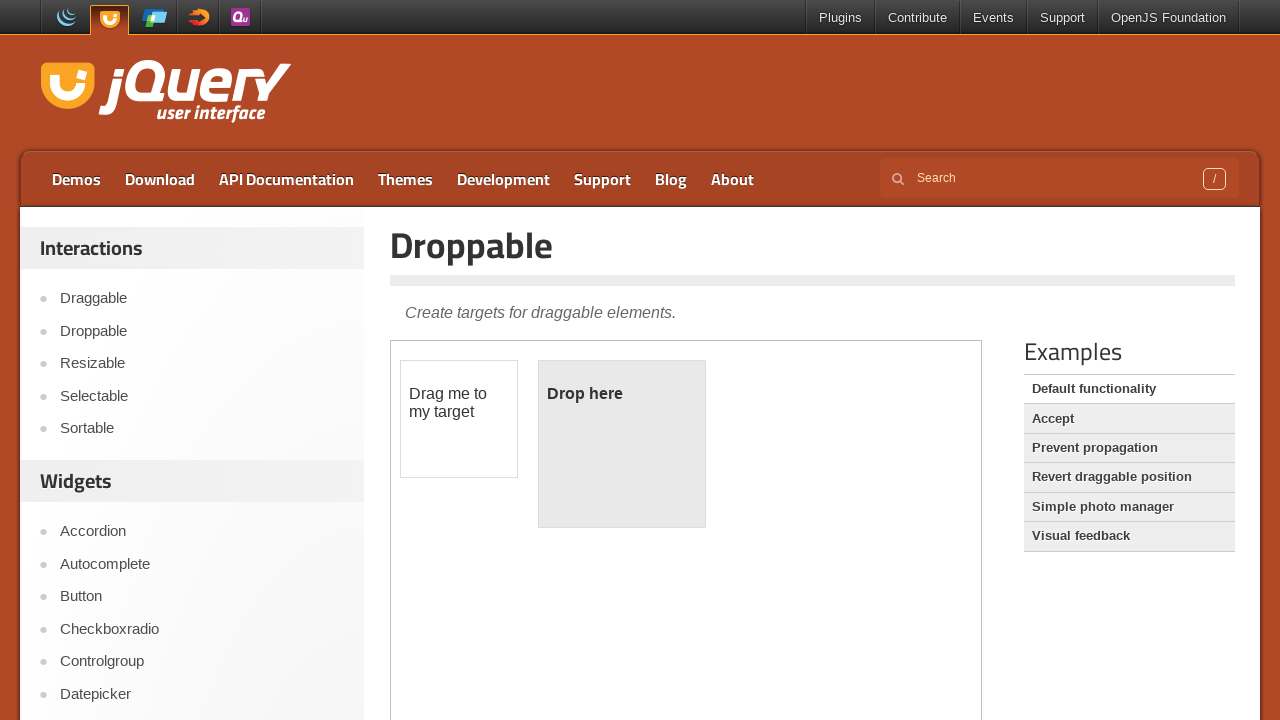

Located the draggable element with id 'draggable' within the iframe
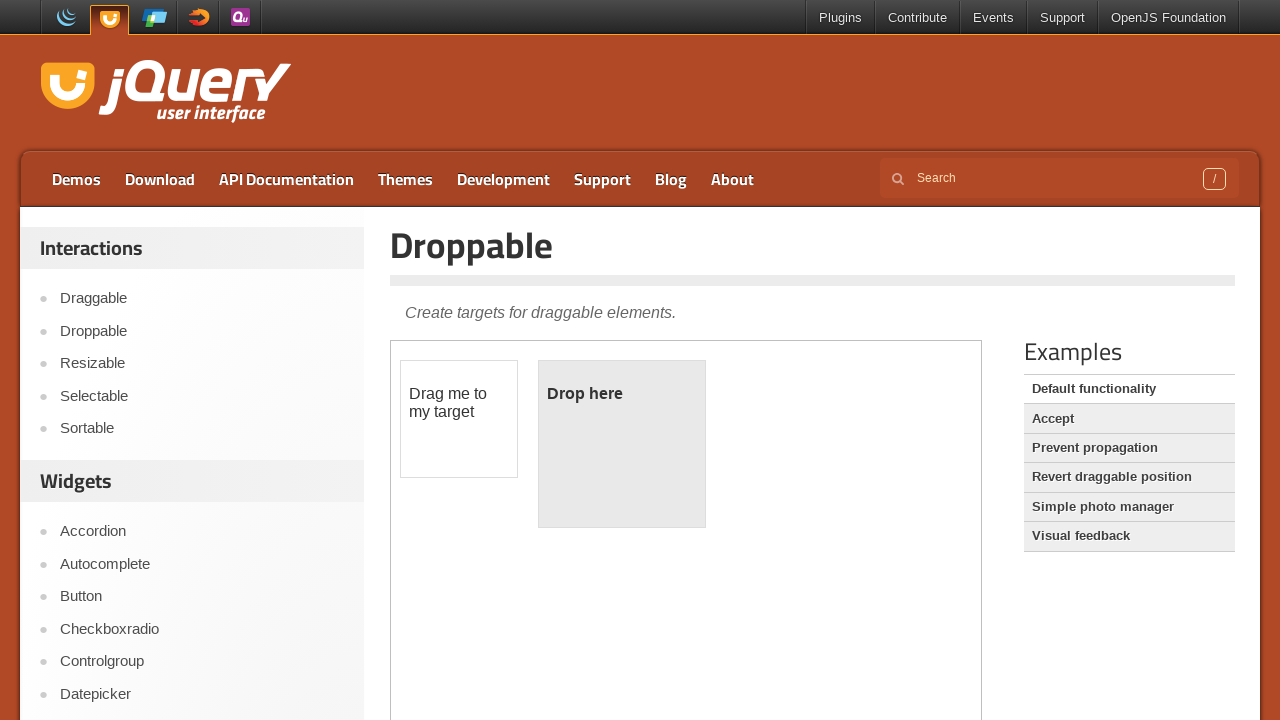

Located the droppable target element with id 'droppable' within the iframe
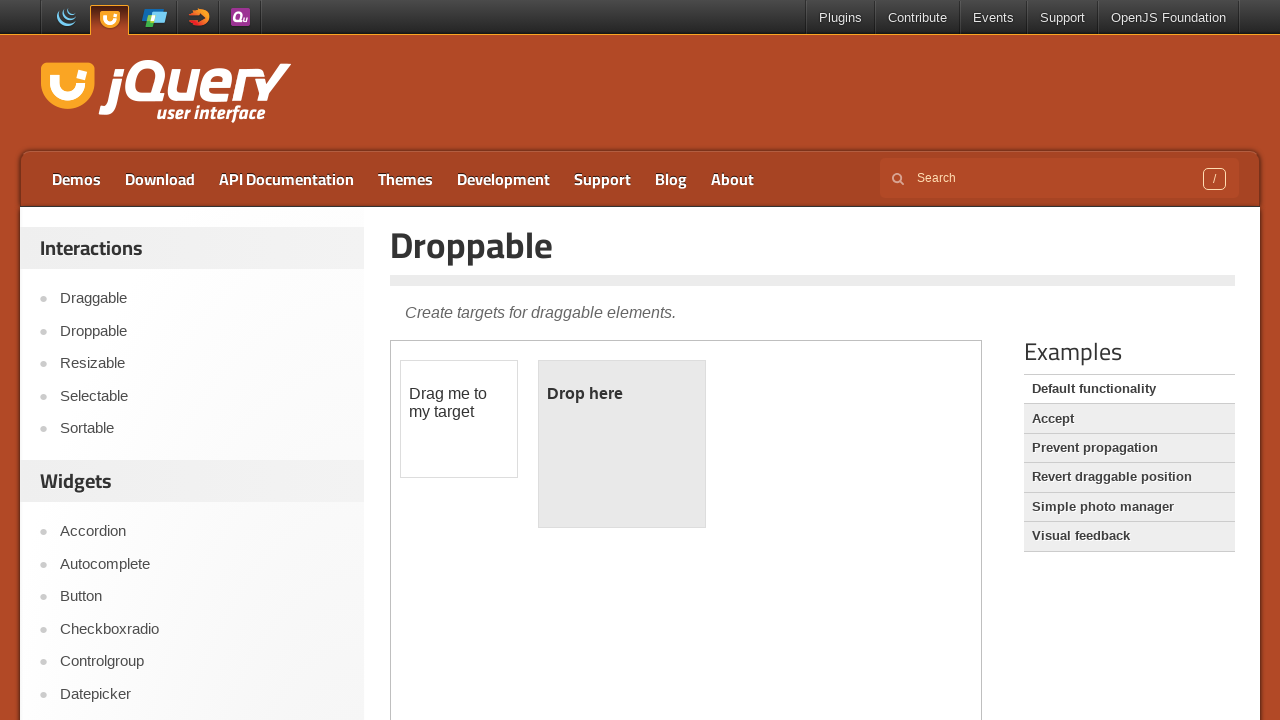

Dragged the draggable element onto the droppable target at (622, 444)
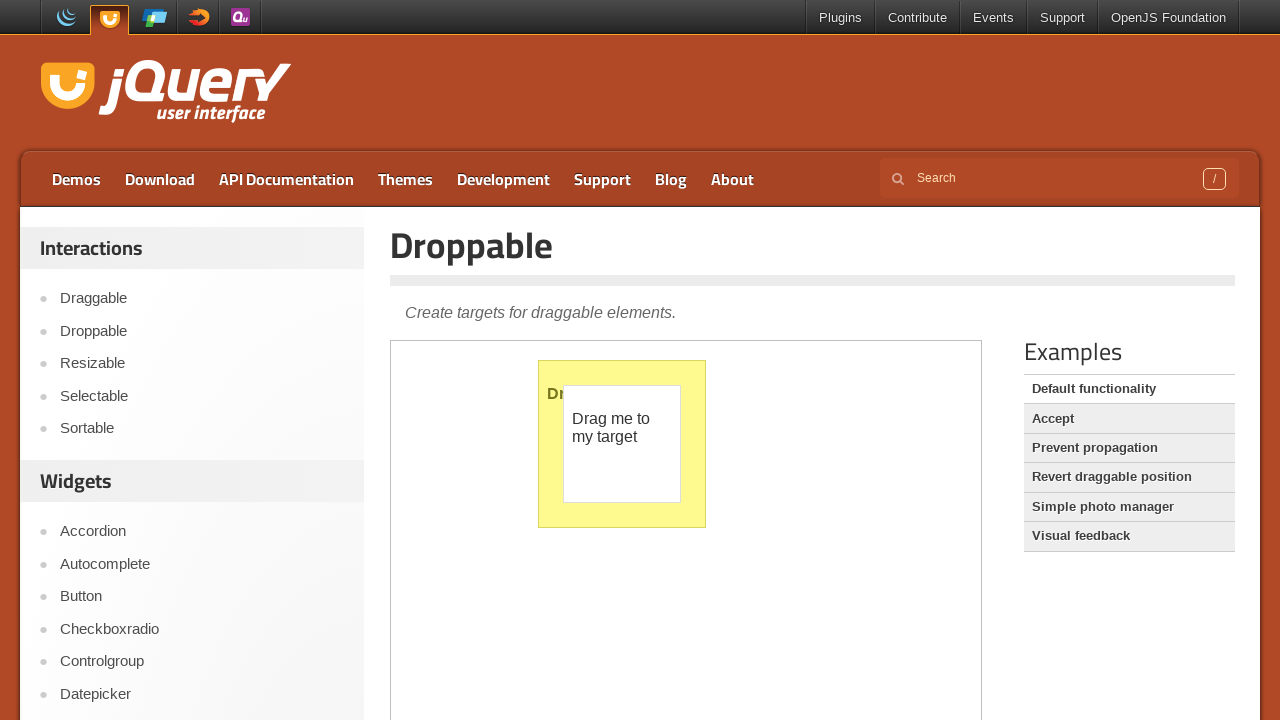

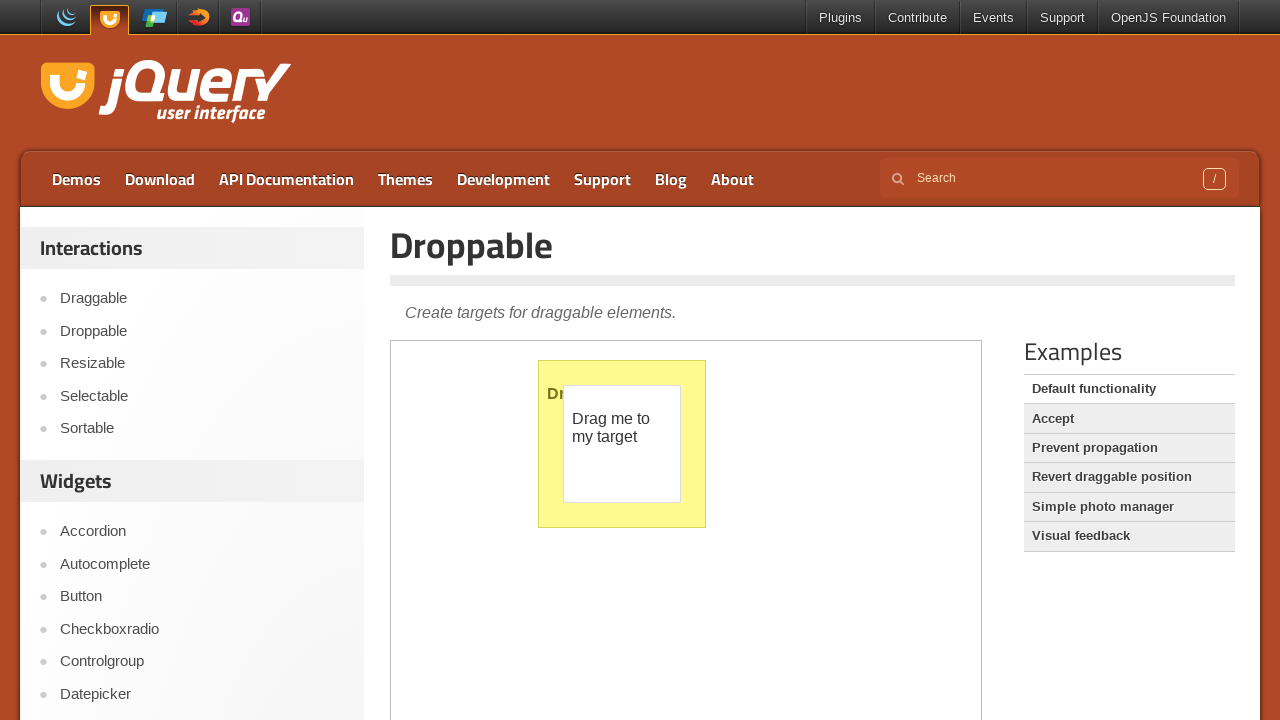